Tests dropdown selection functionality by selecting different states (Illinois, Virginia, California) using different selection methods (by visible text, by value, by index), then verifies the final selected option is California.

Starting URL: https://practice.cydeo.com/dropdown

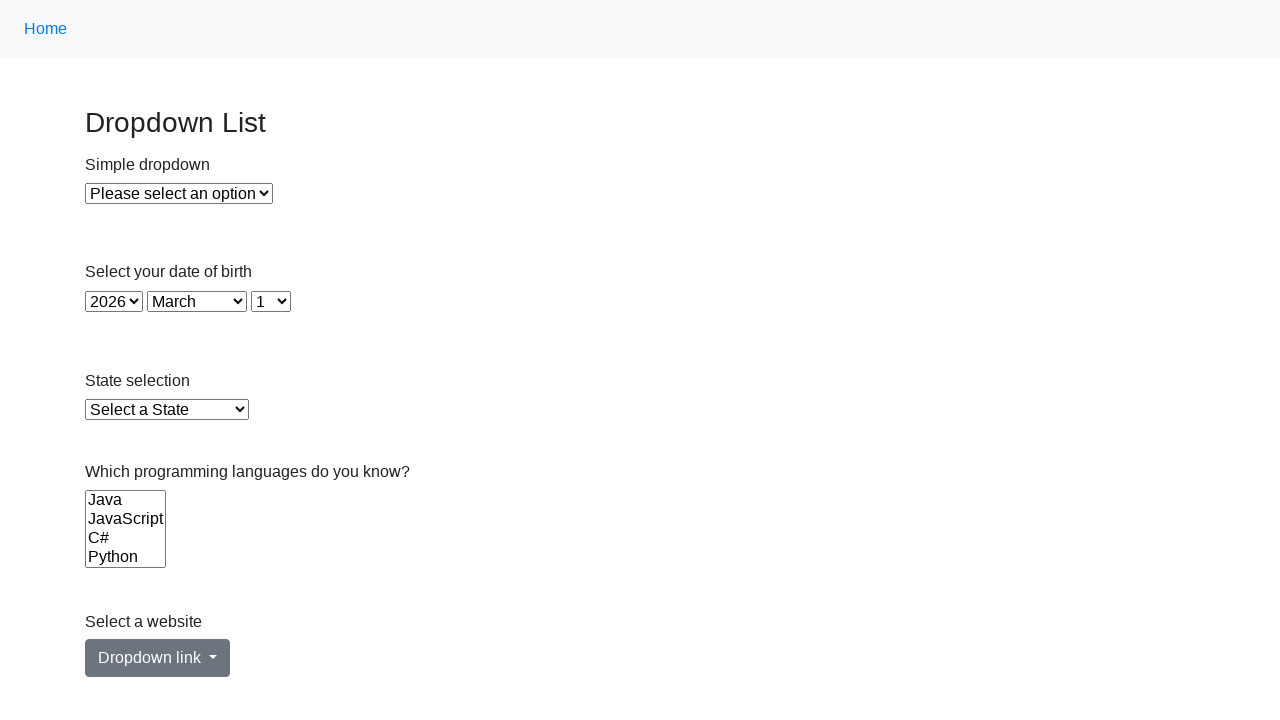

Located state dropdown element
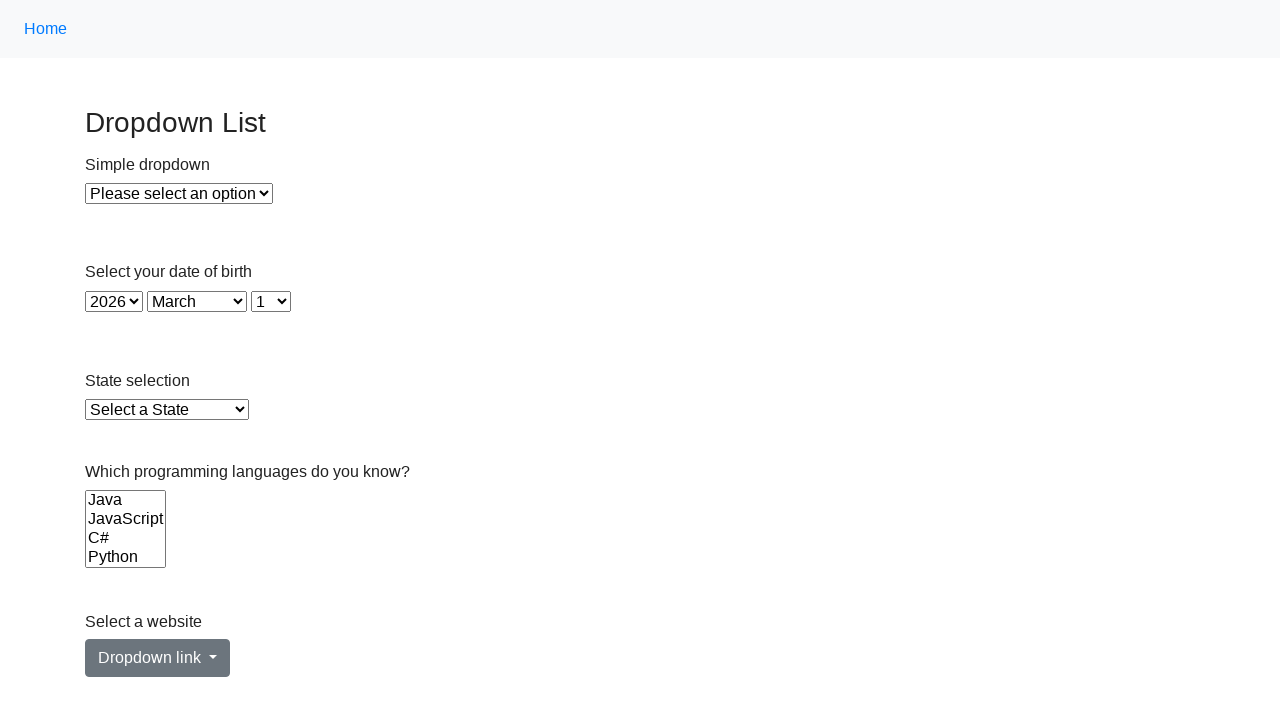

Selected Illinois from dropdown by visible text on select#state
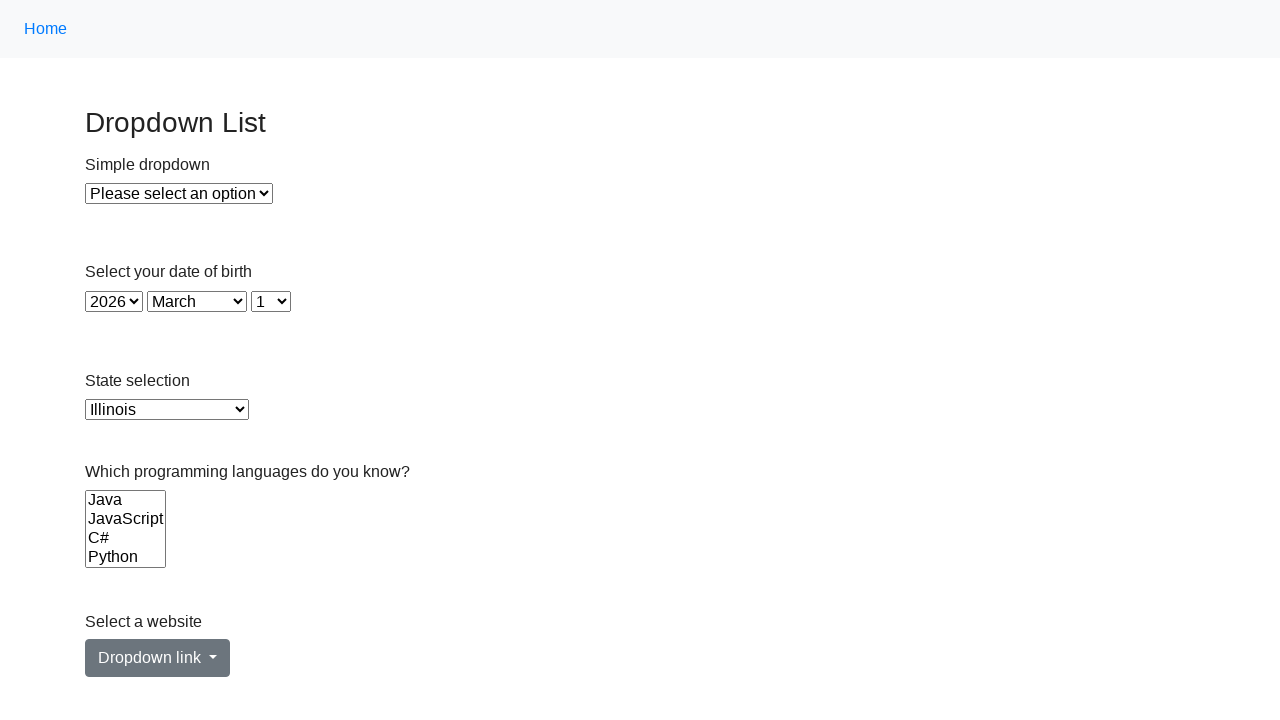

Waited 1 second between selections
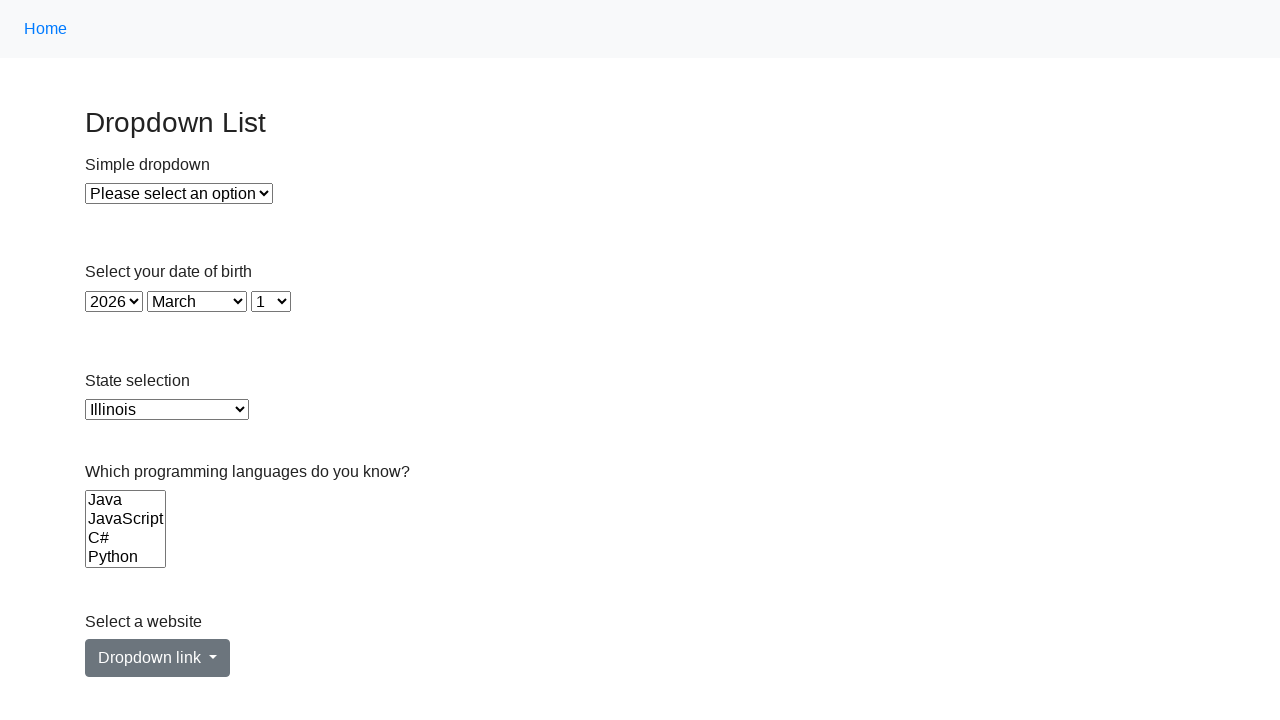

Selected Virginia from dropdown by value 'VA' on select#state
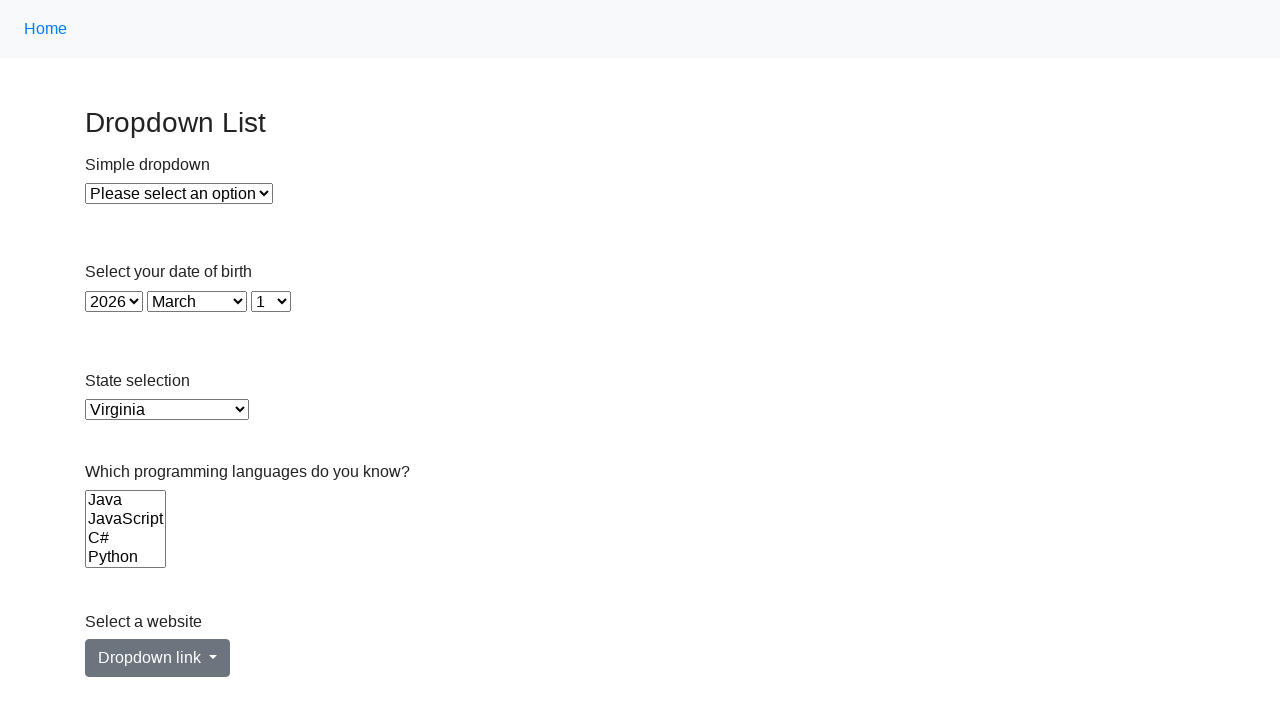

Waited 1 second between selections
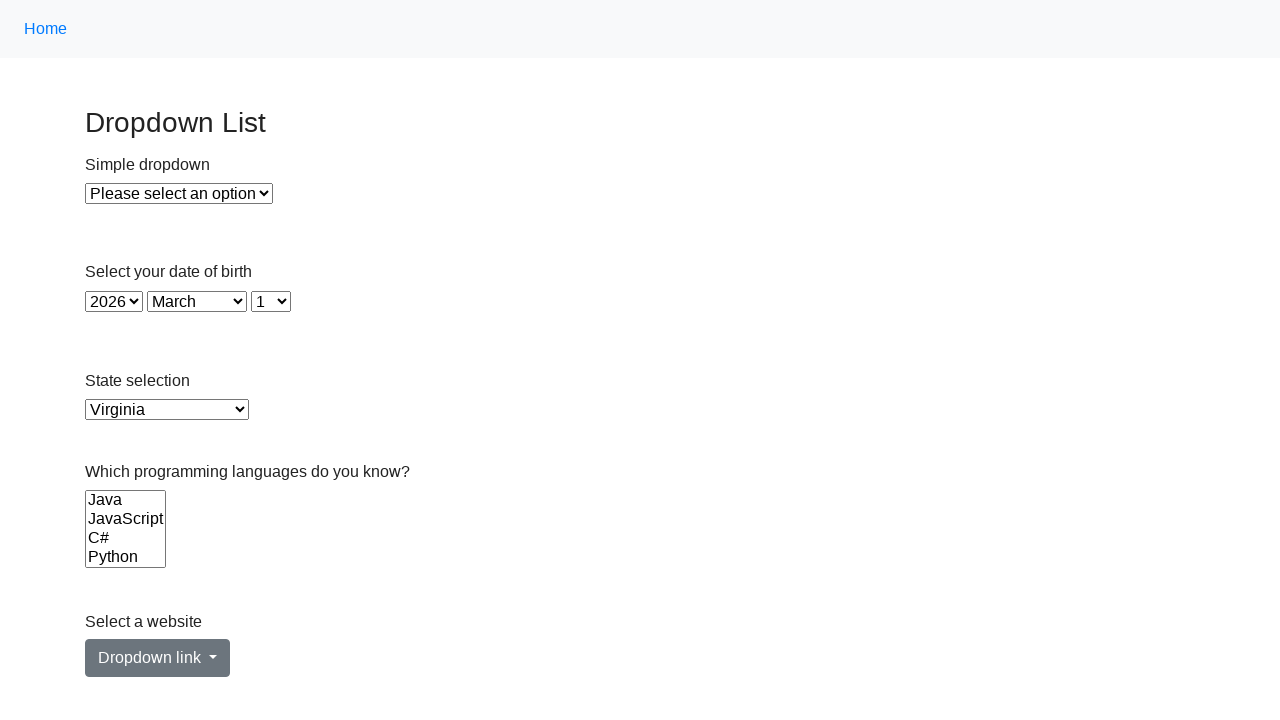

Selected California from dropdown by index 5 on select#state
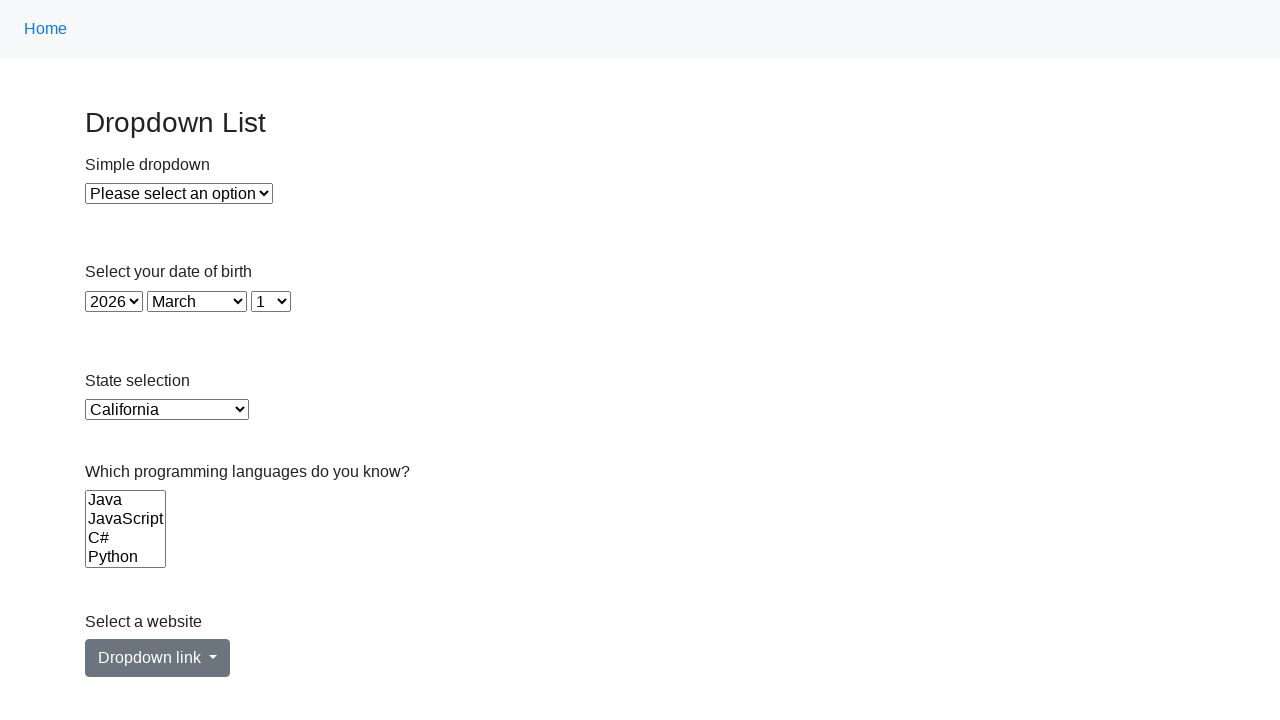

Located the checked option in dropdown
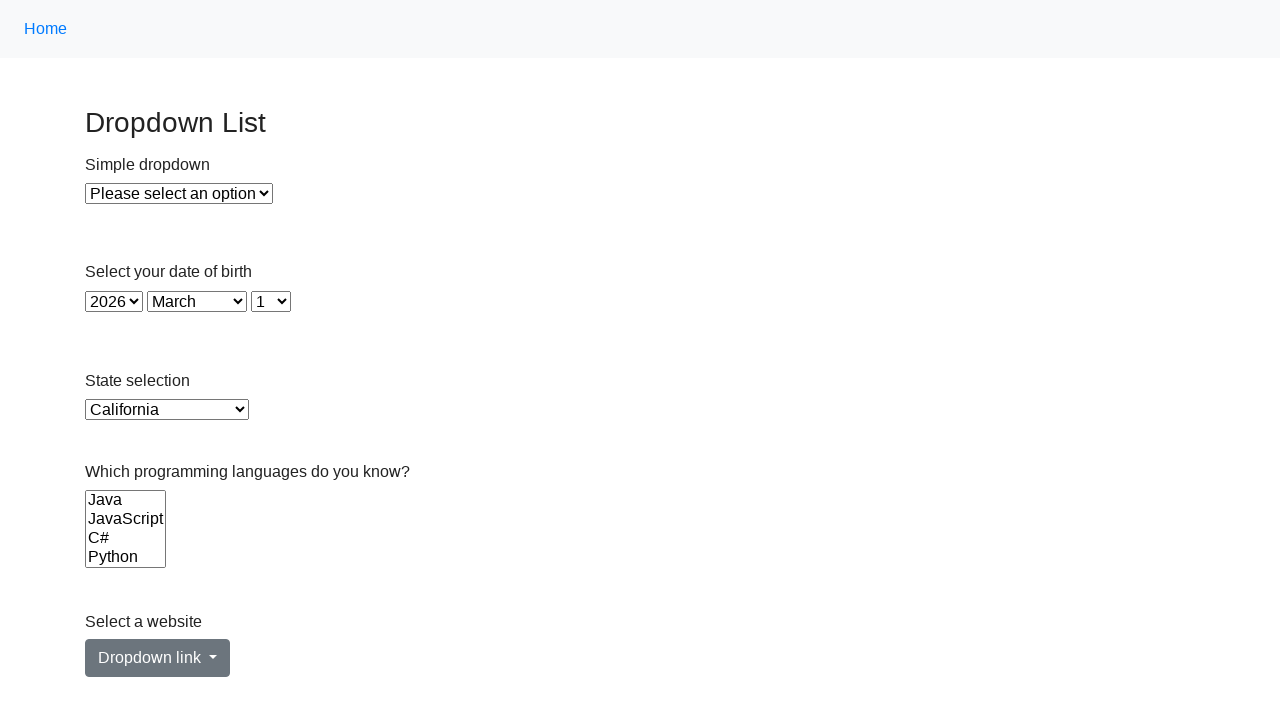

Verified final selected option is California
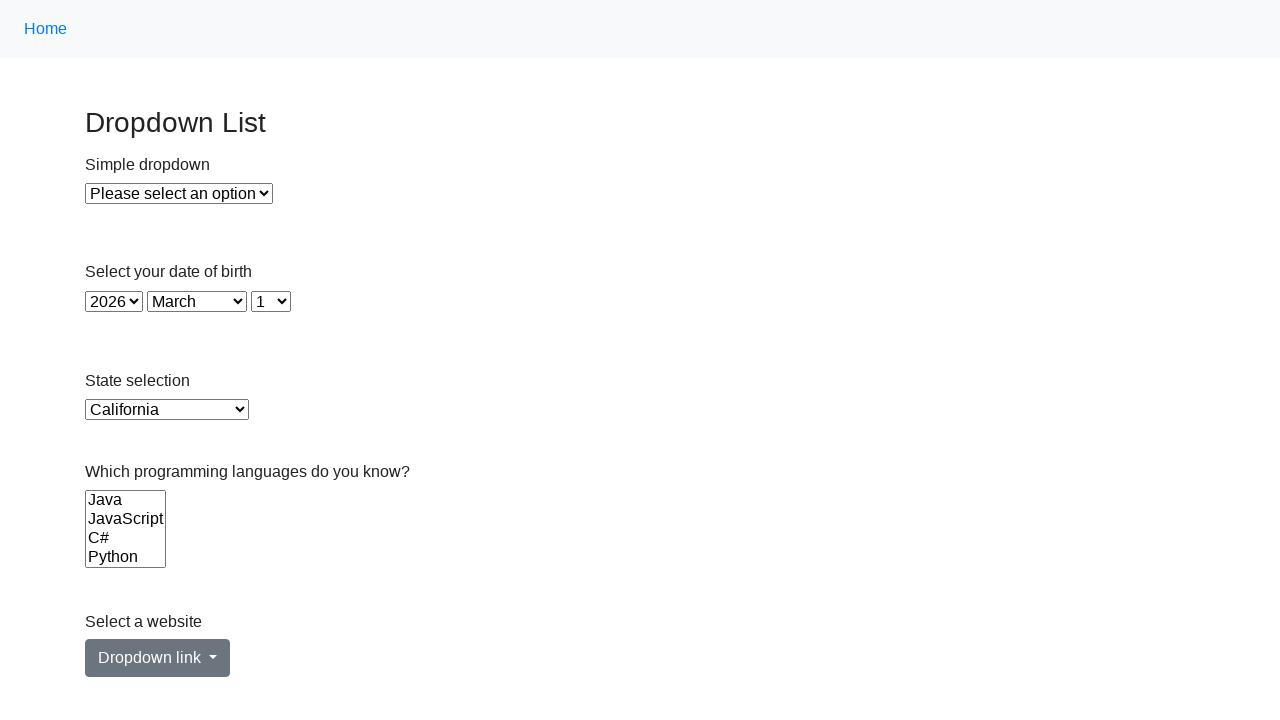

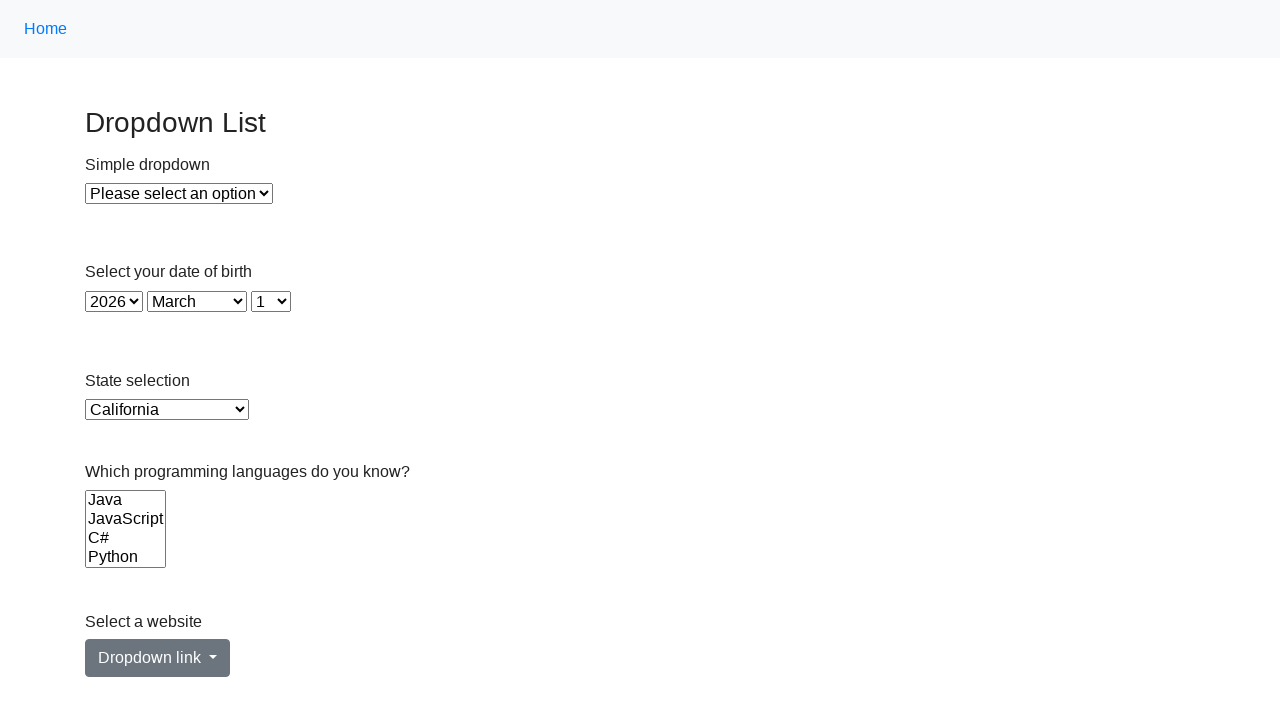